Tests the Swiggy food delivery website by entering a location in the location search field to find restaurants in that area.

Starting URL: https://www.swiggy.com/

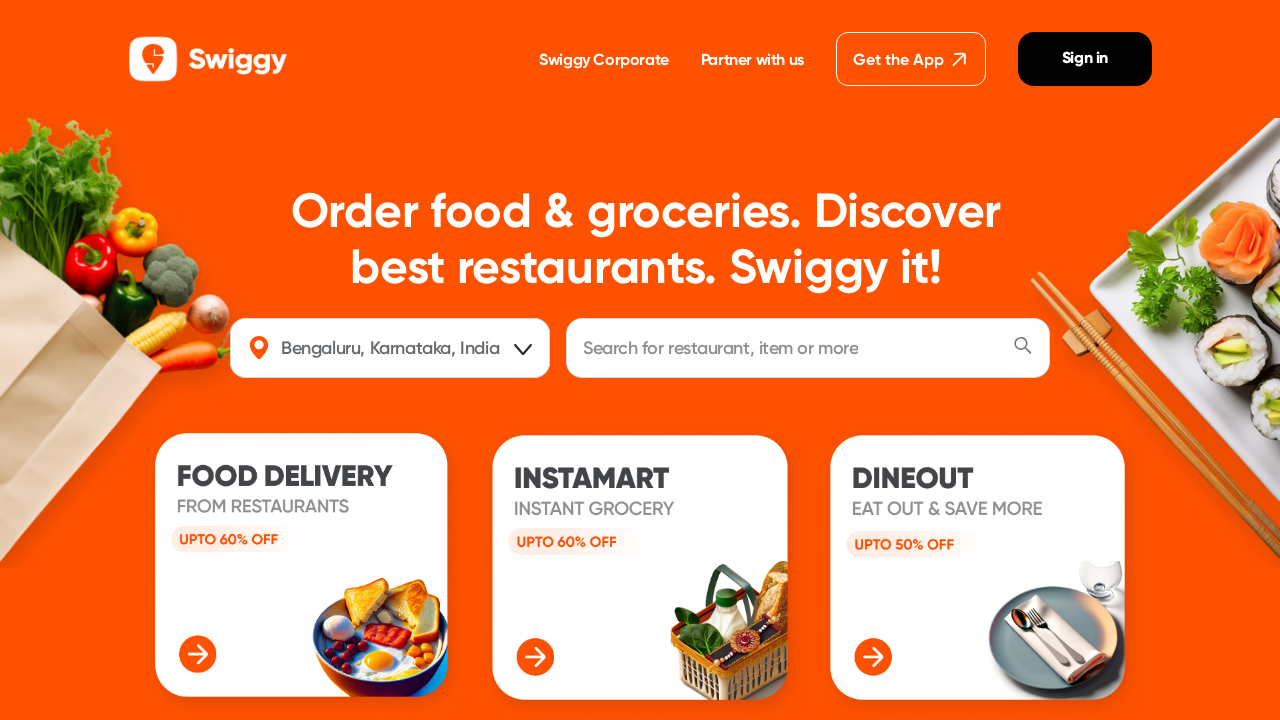

Location input field loaded
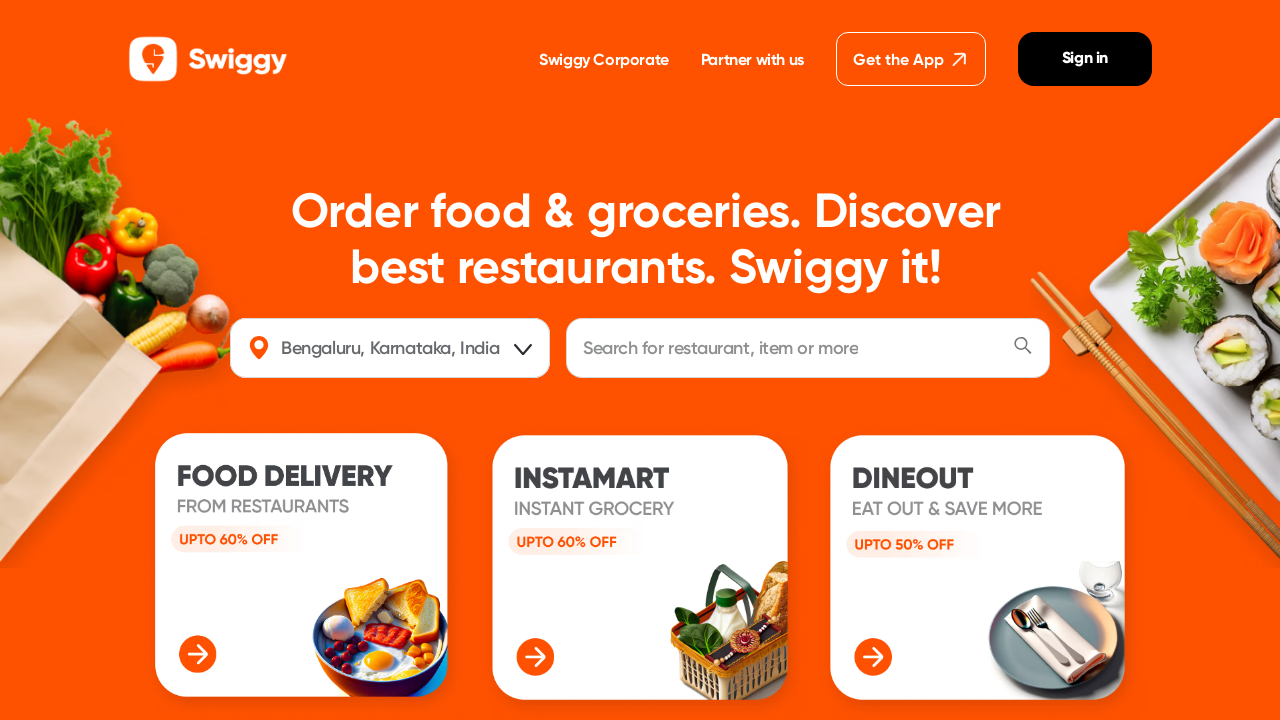

Entered location 'Karapakkam,Chennai' in the location search field on #location
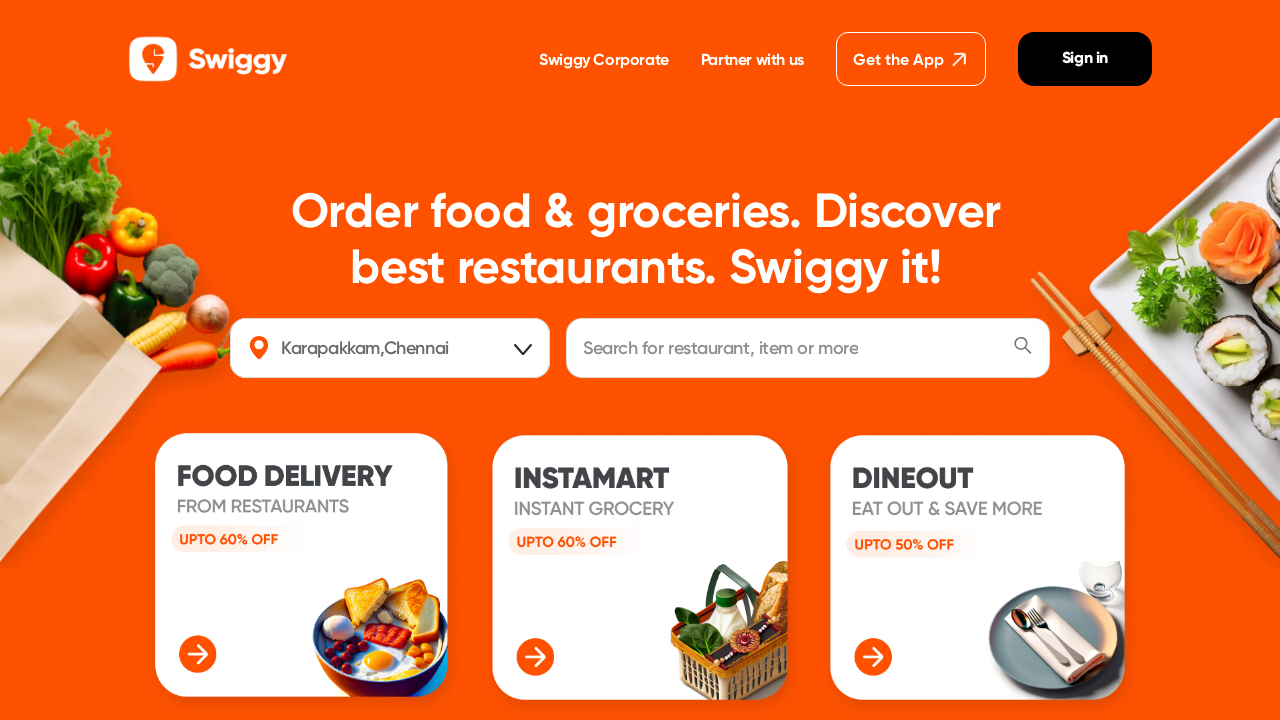

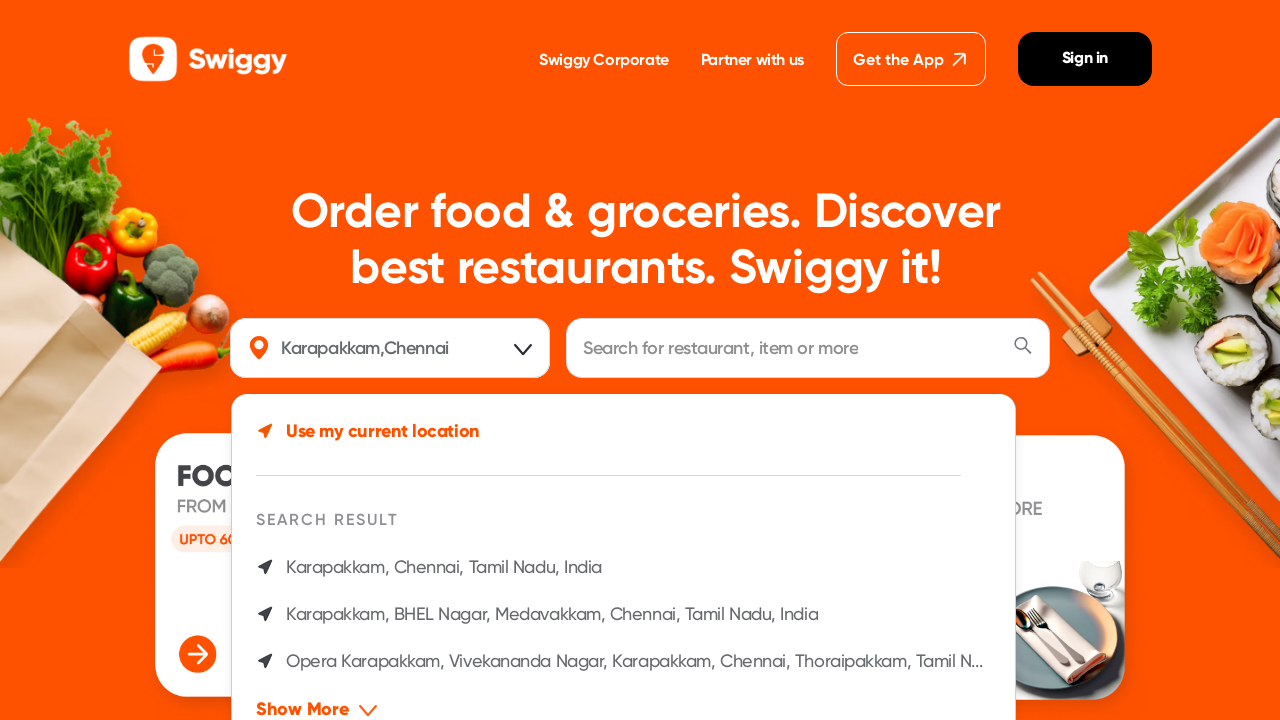